Navigates to a product page simulating an out-of-stock scenario

Starting URL: https://automationexercise.com/products

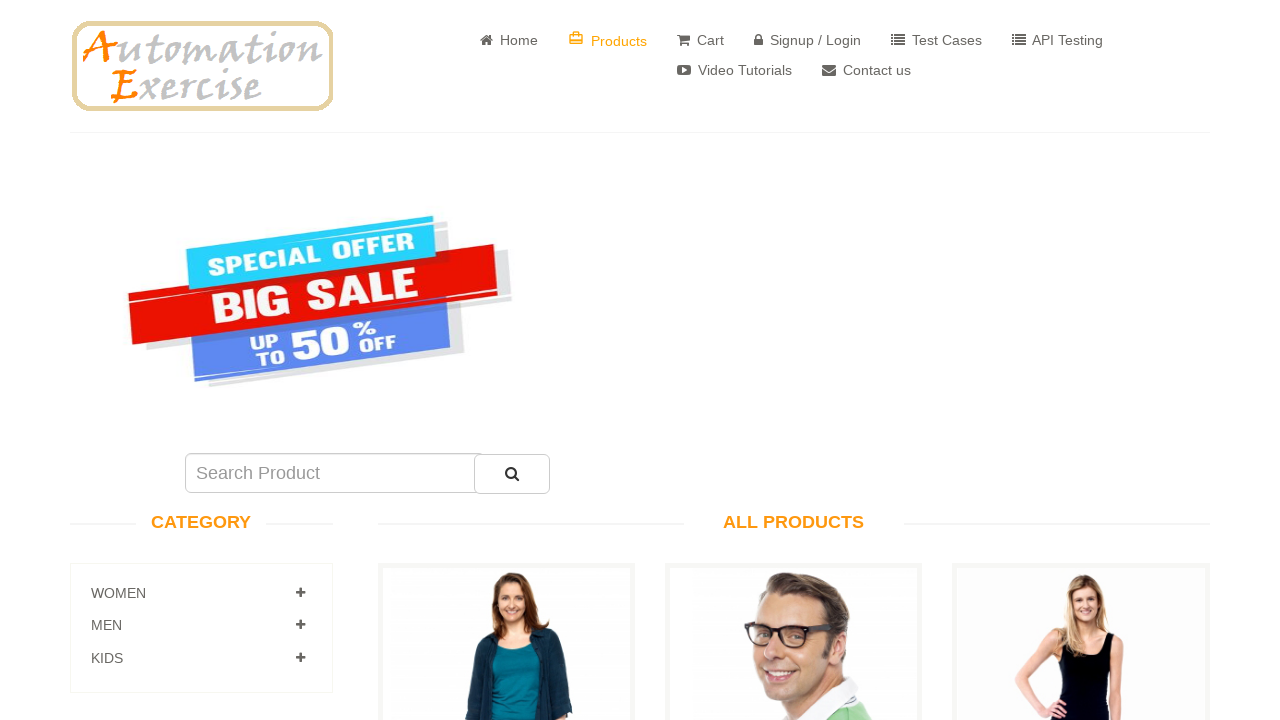

Navigated to products page
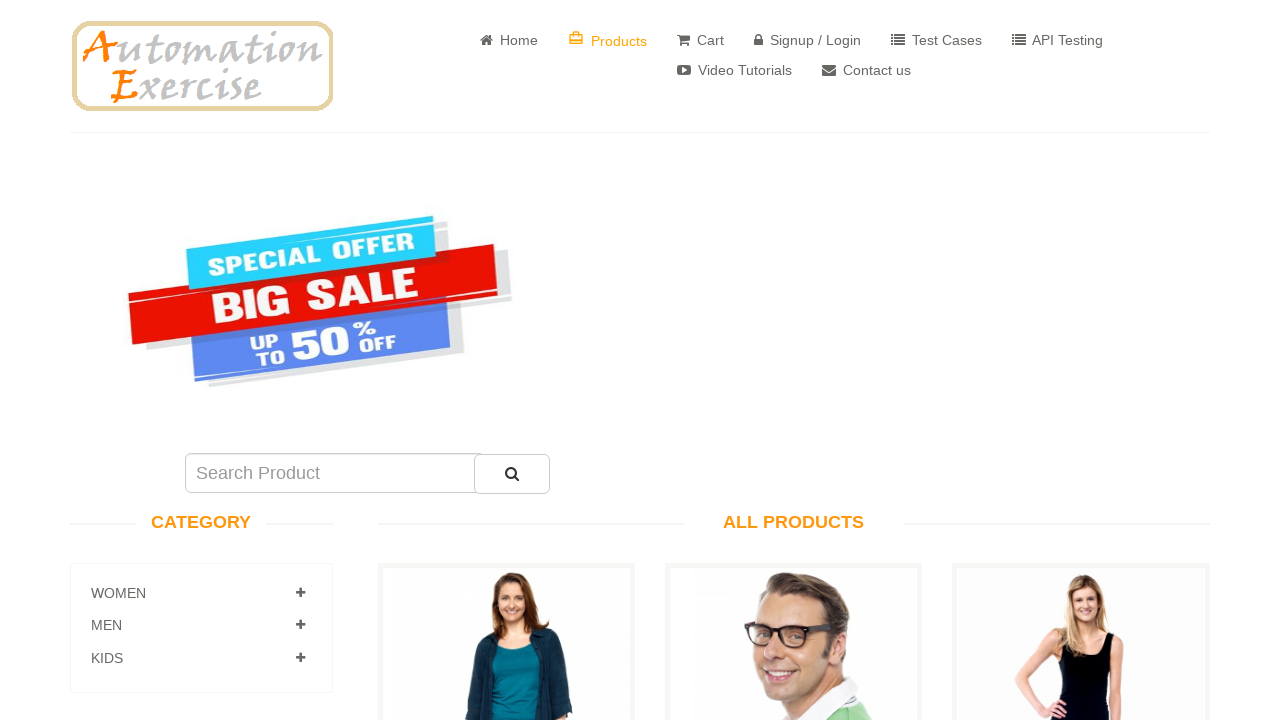

Clicked add to cart button at (506, 361) on .add-to-cart
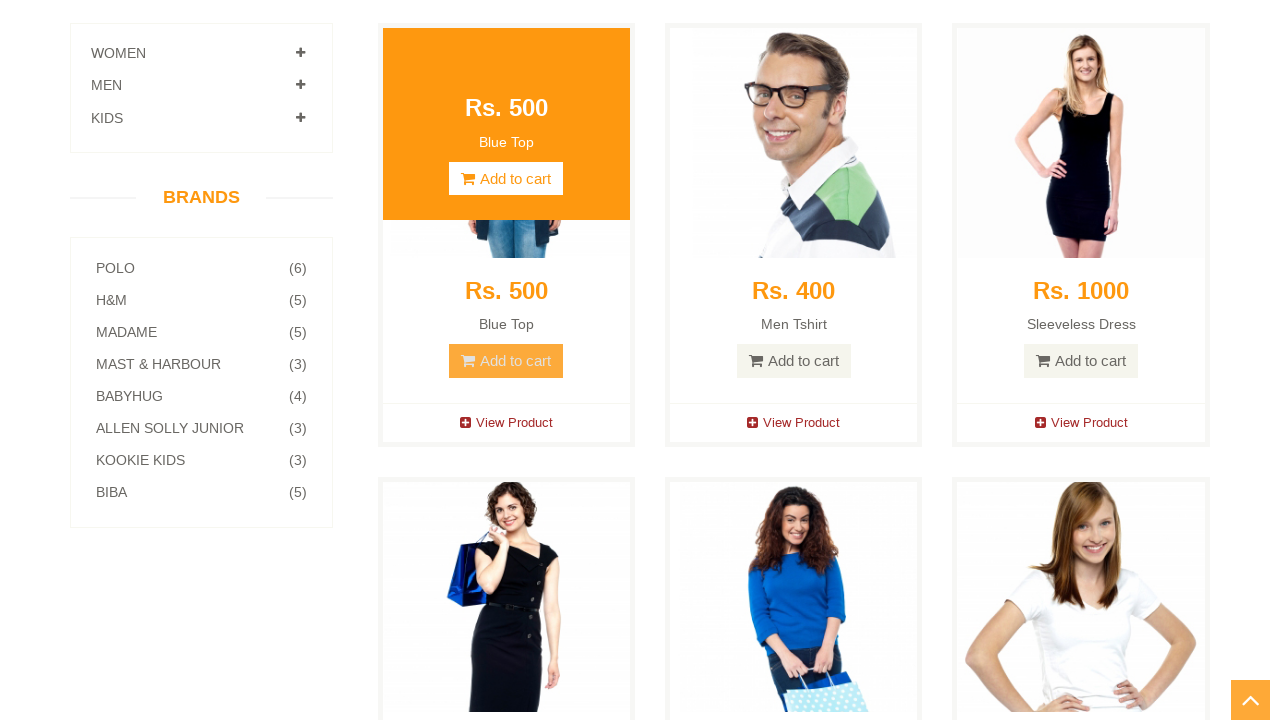

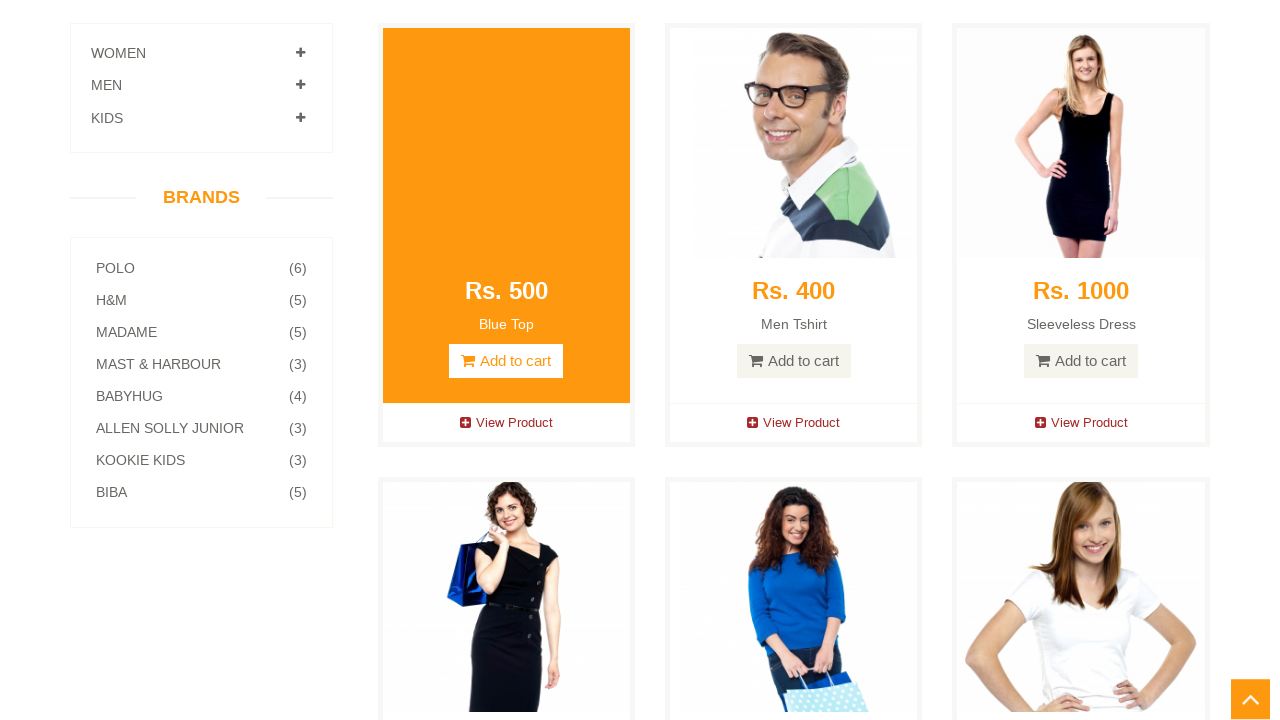